Opens a login practice page using a new browser context

Starting URL: https://rahulshettyacademy.com/loginpagePractise/

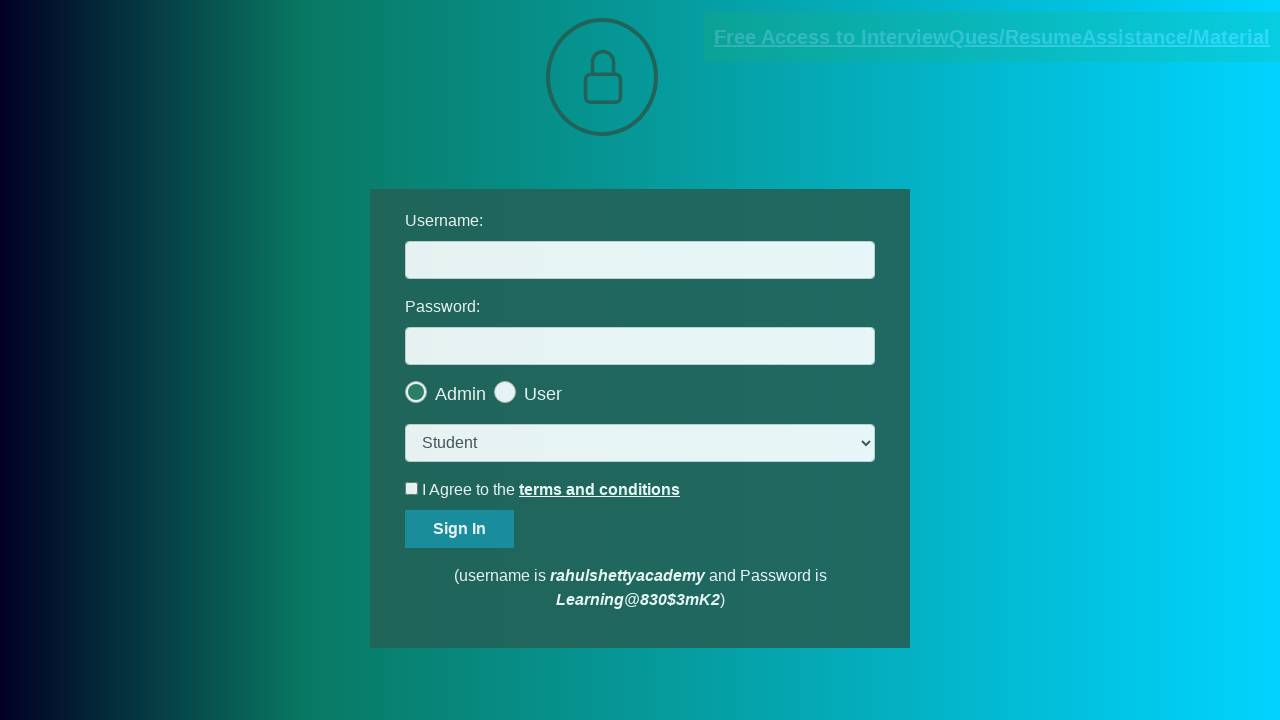

Login practice page loaded and DOM content rendered
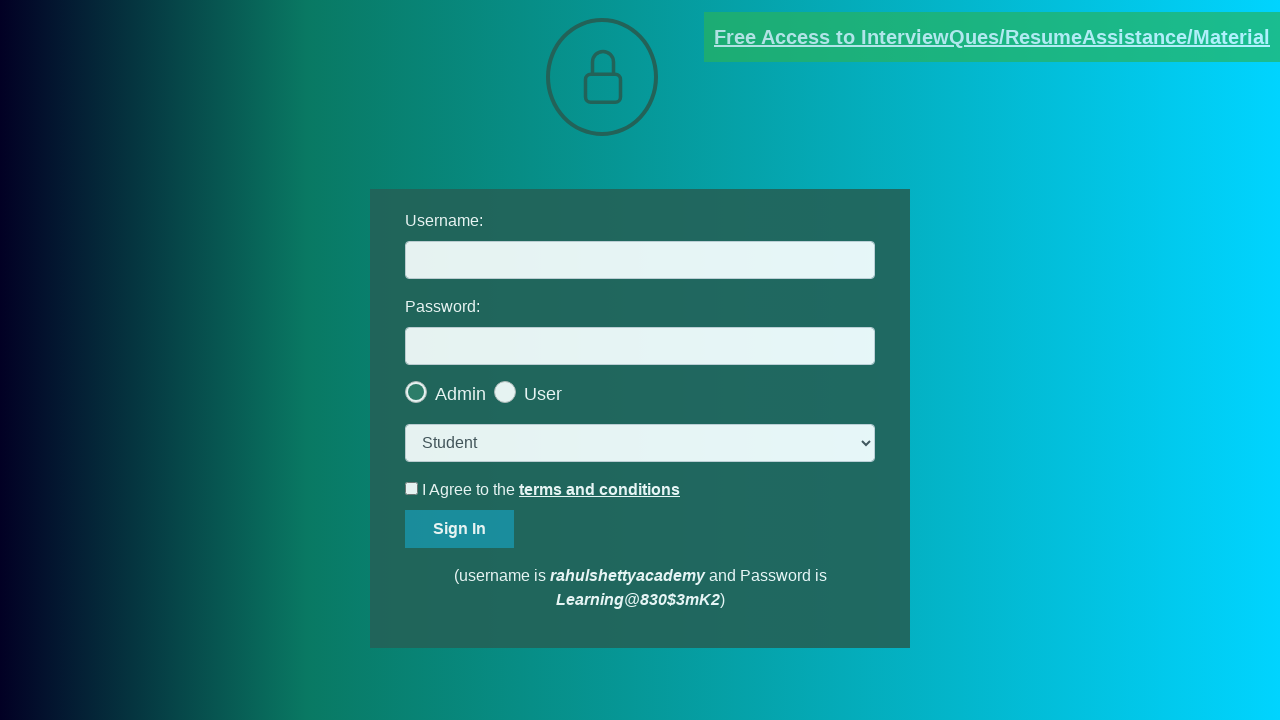

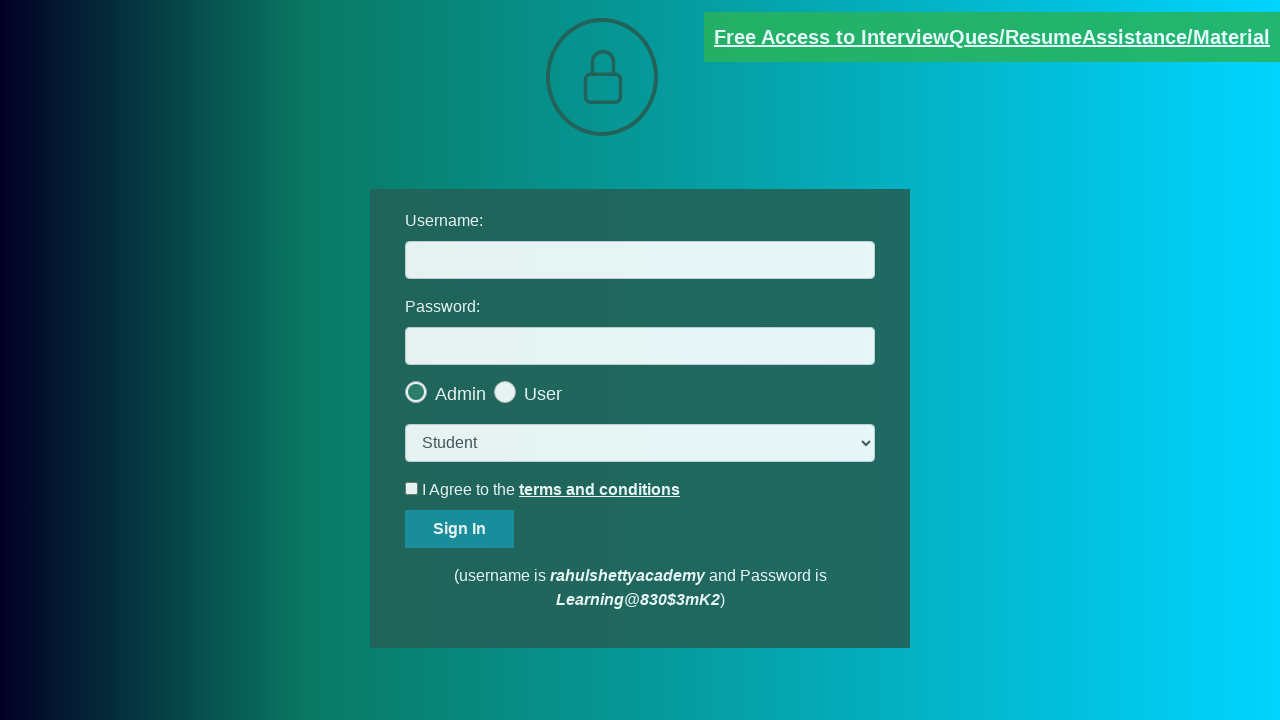